Tests switching between Active, Completed, and All filter views

Starting URL: https://demo.playwright.dev/todomvc

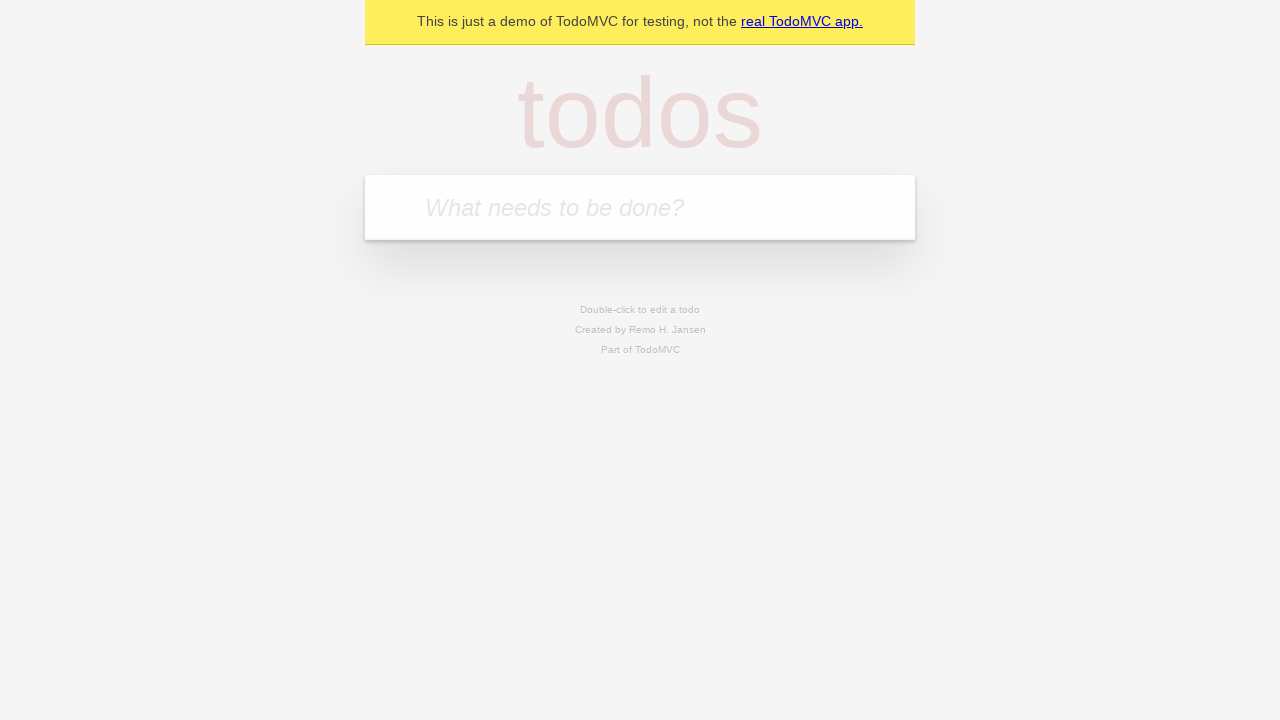

Filled new todo input with 'buy some cheese' on .new-todo
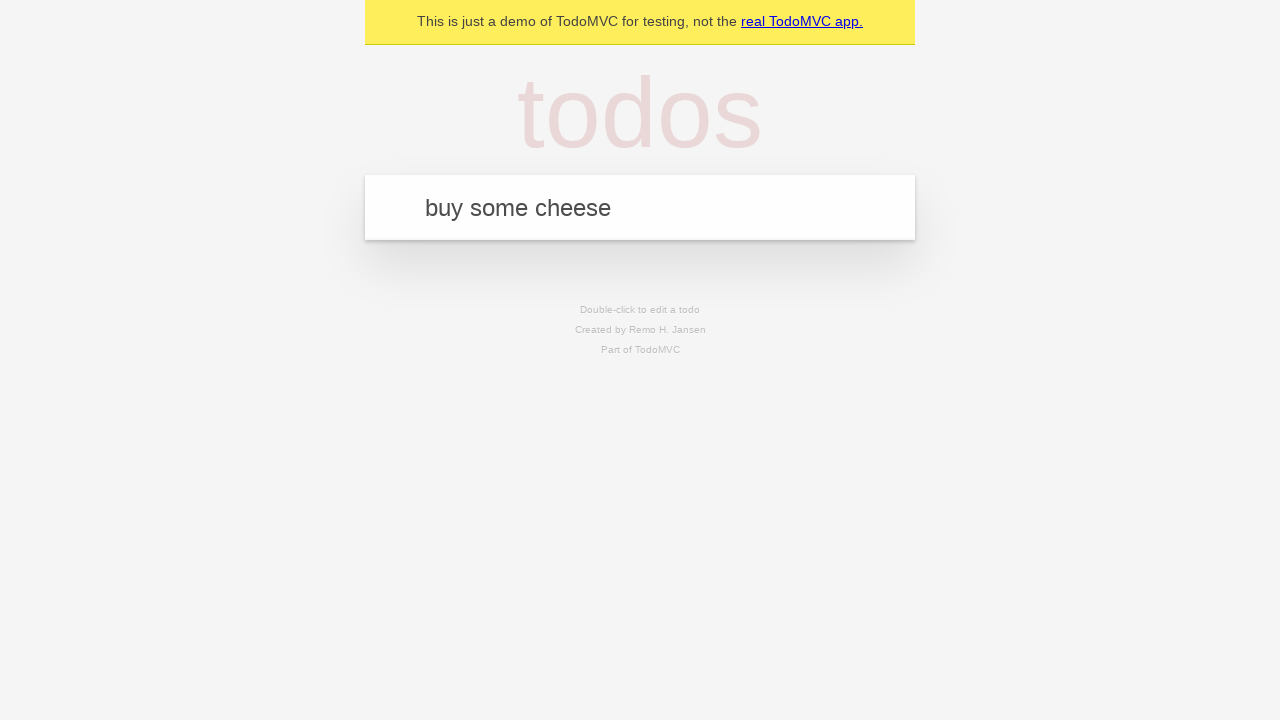

Pressed Enter to create first todo on .new-todo
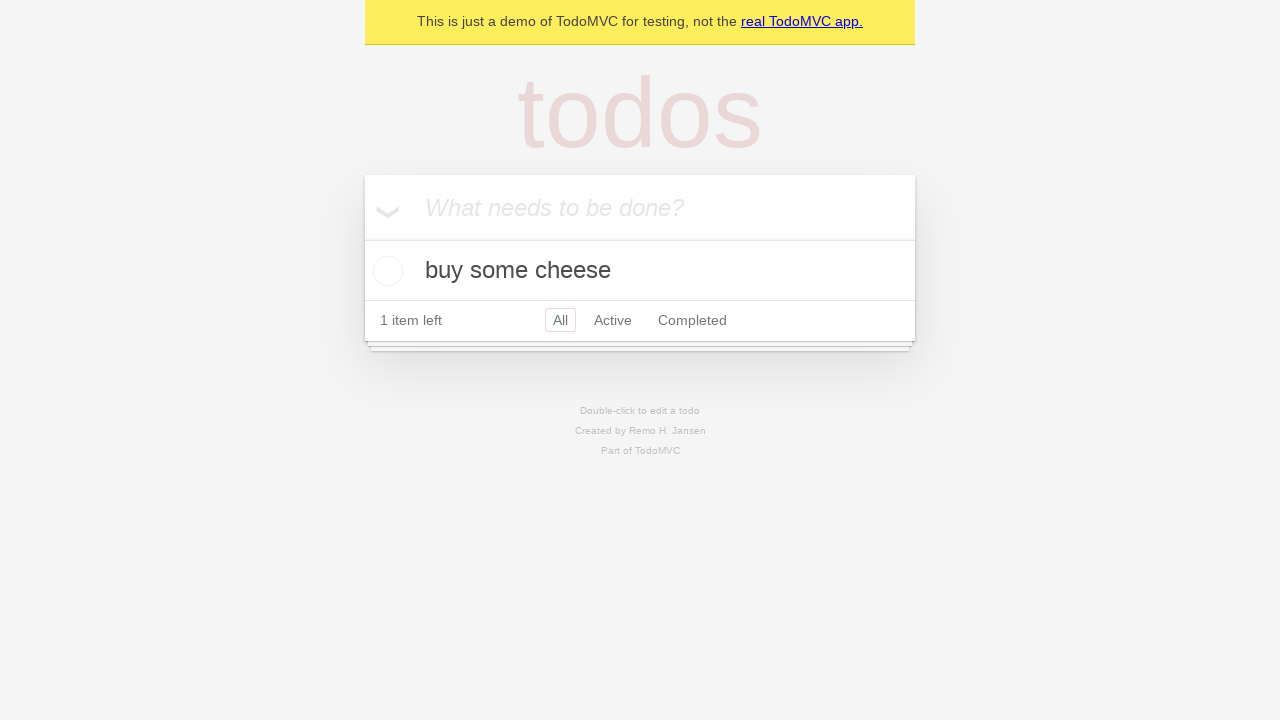

Filled new todo input with 'feed the cat' on .new-todo
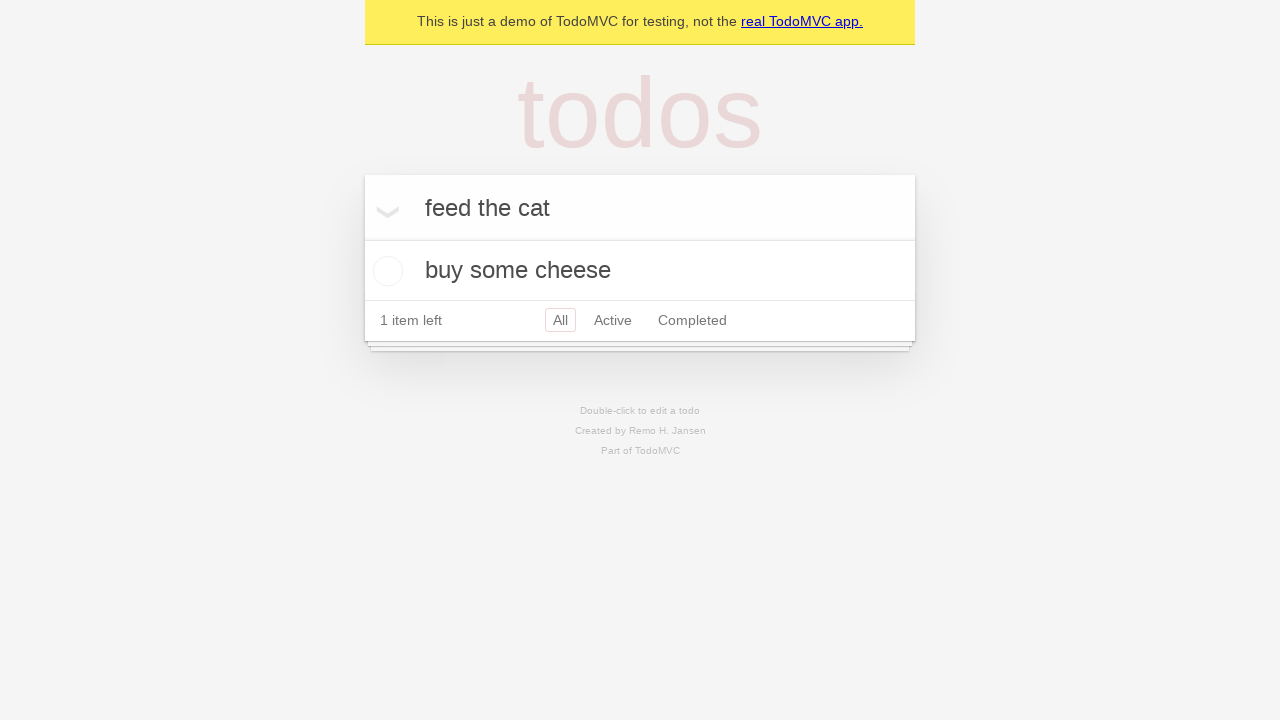

Pressed Enter to create second todo on .new-todo
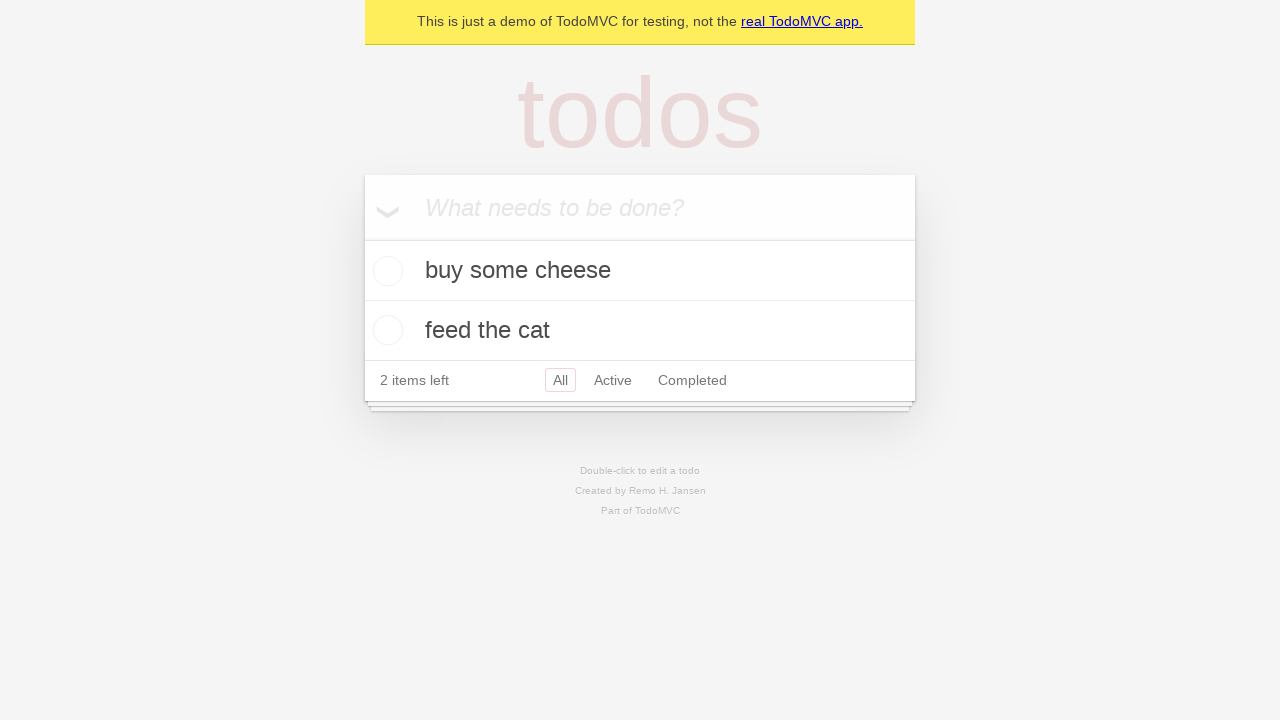

Filled new todo input with 'book a doctors appointment' on .new-todo
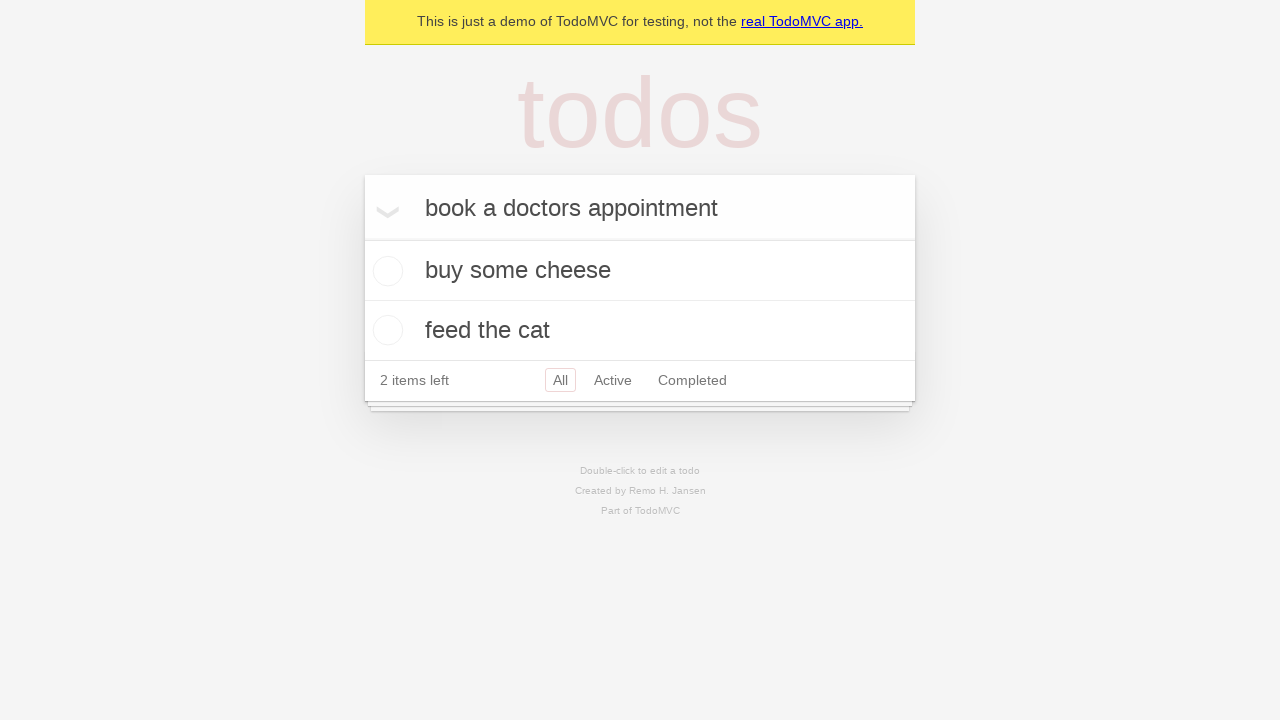

Pressed Enter to create third todo on .new-todo
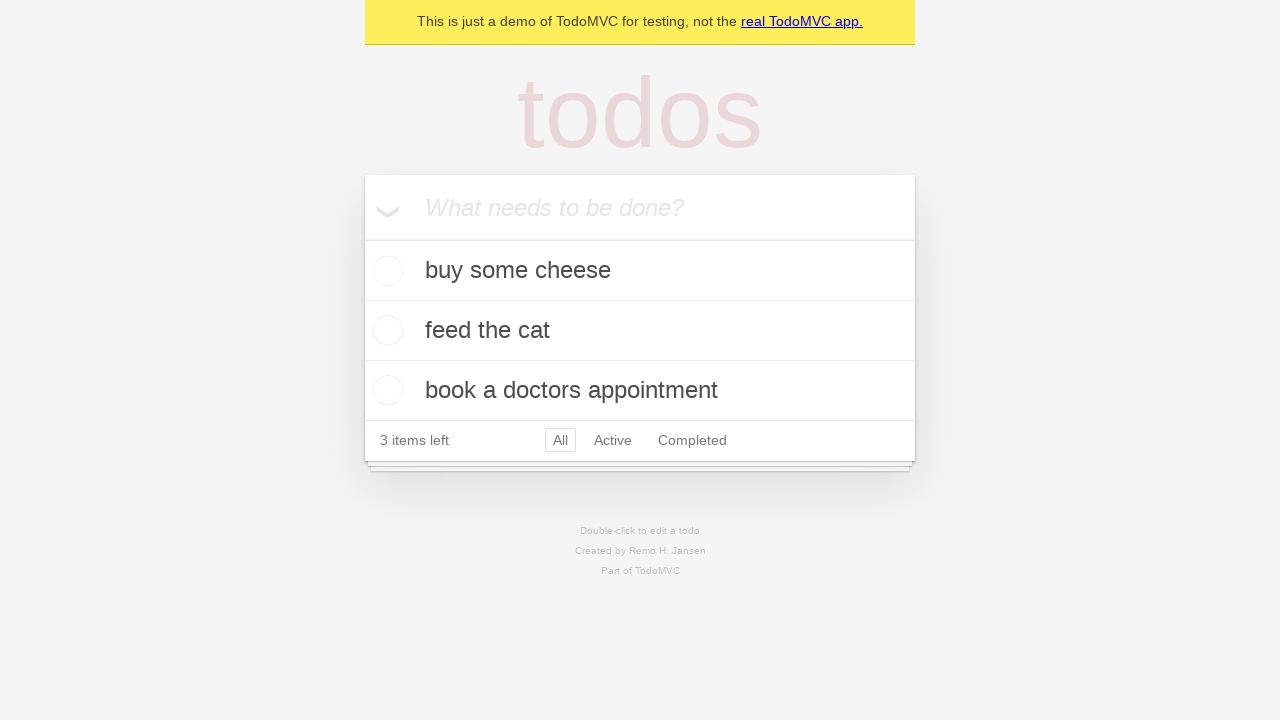

Checked second todo item to mark as completed at (385, 330) on .todo-list li .toggle >> nth=1
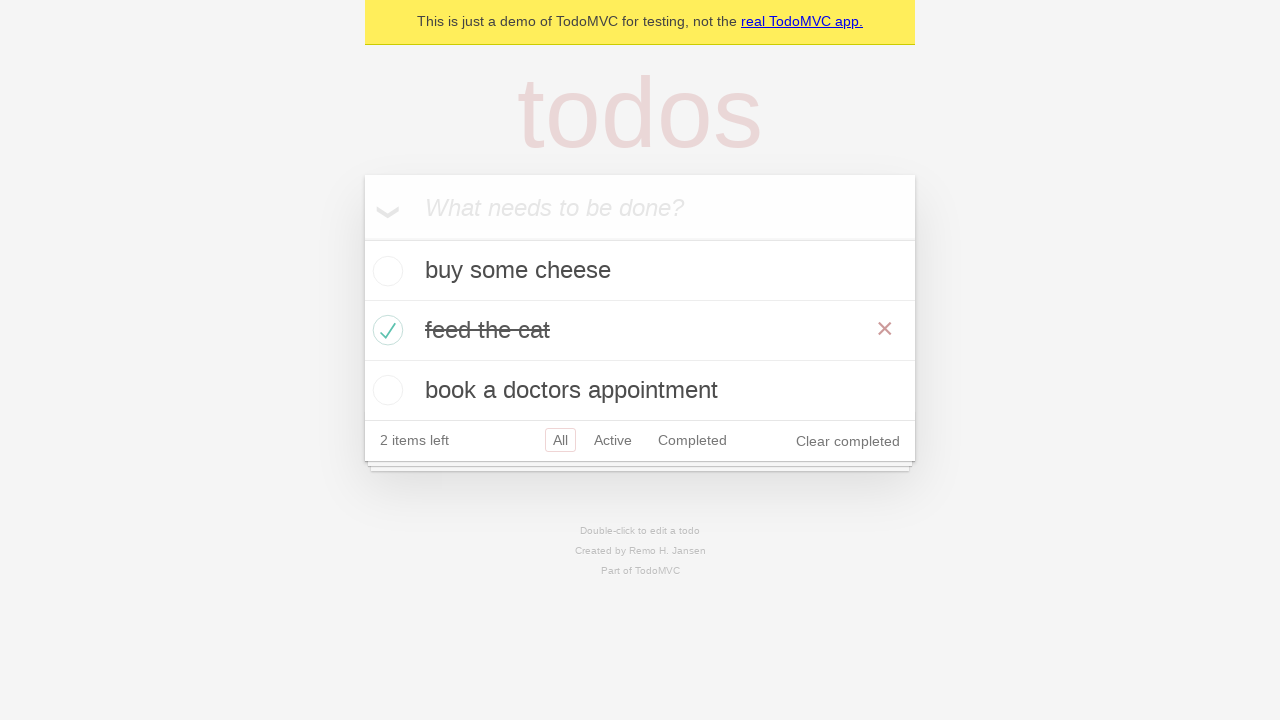

Clicked Active filter to show only active todos at (613, 440) on .filters >> text=Active
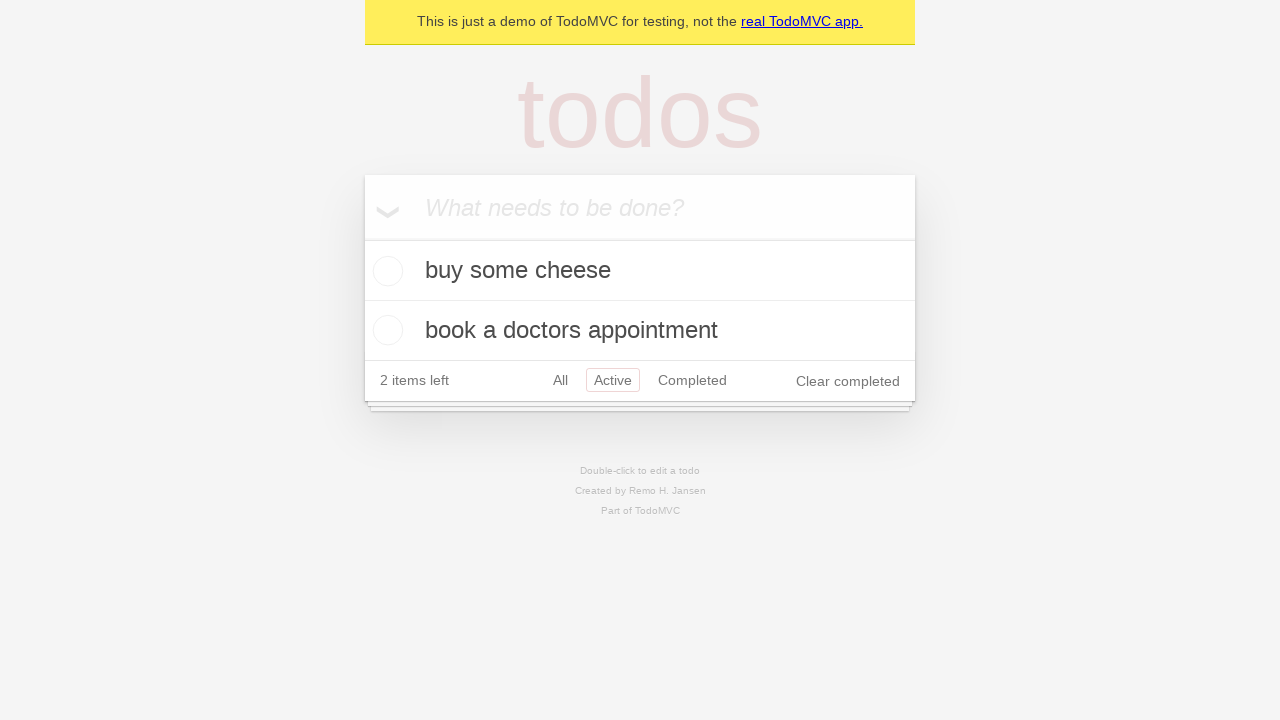

Clicked Completed filter to show only completed todos at (692, 380) on .filters >> text=Completed
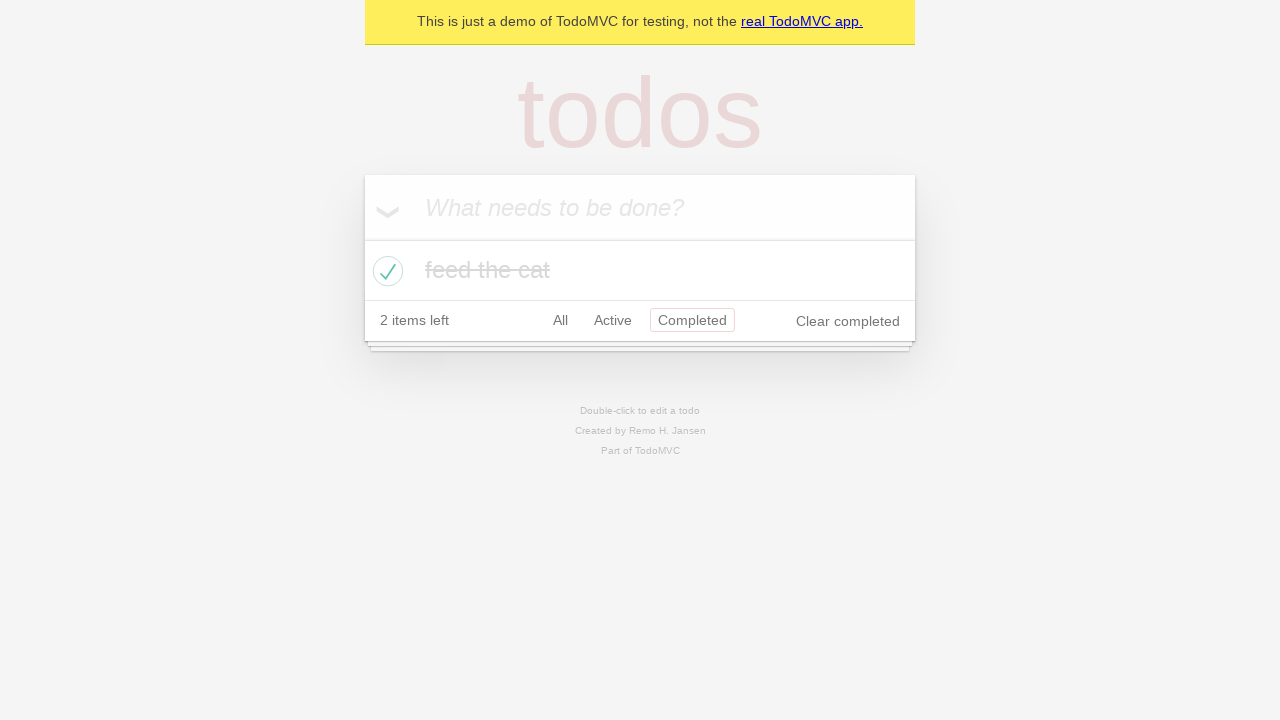

Clicked All filter to display all todo items at (560, 320) on .filters >> text=All
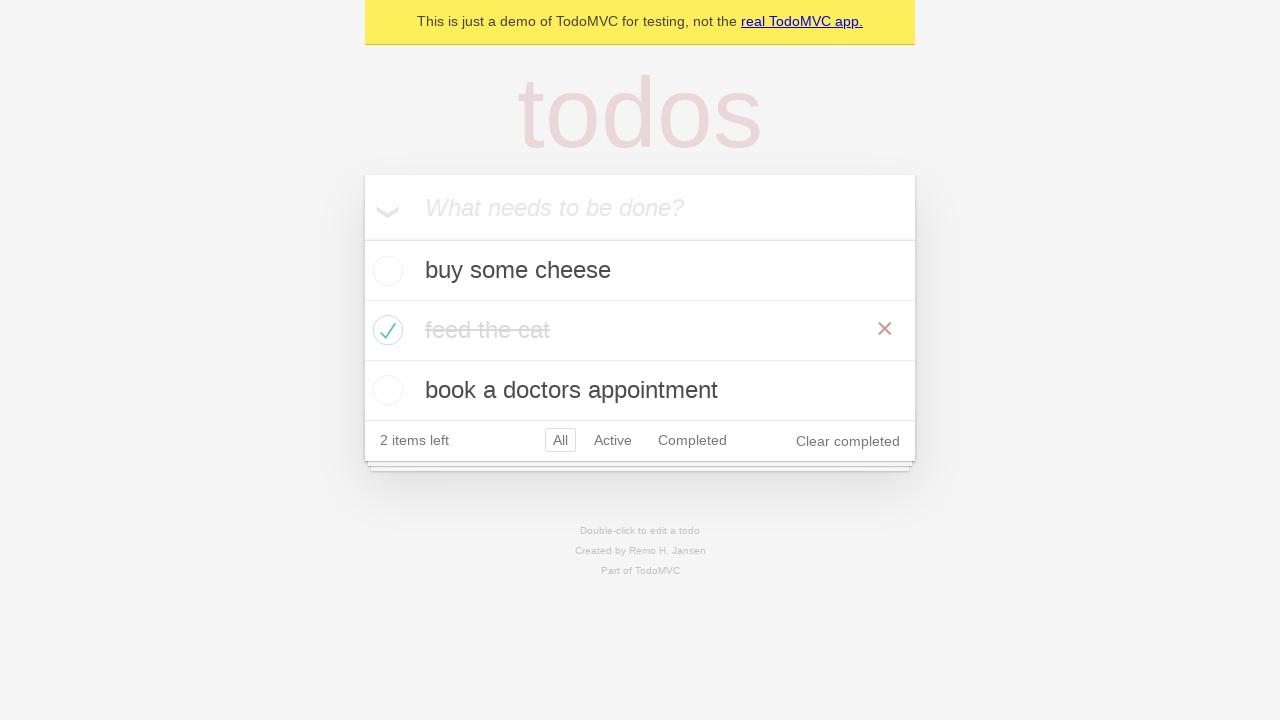

Waited for all 3 todo items to be visible
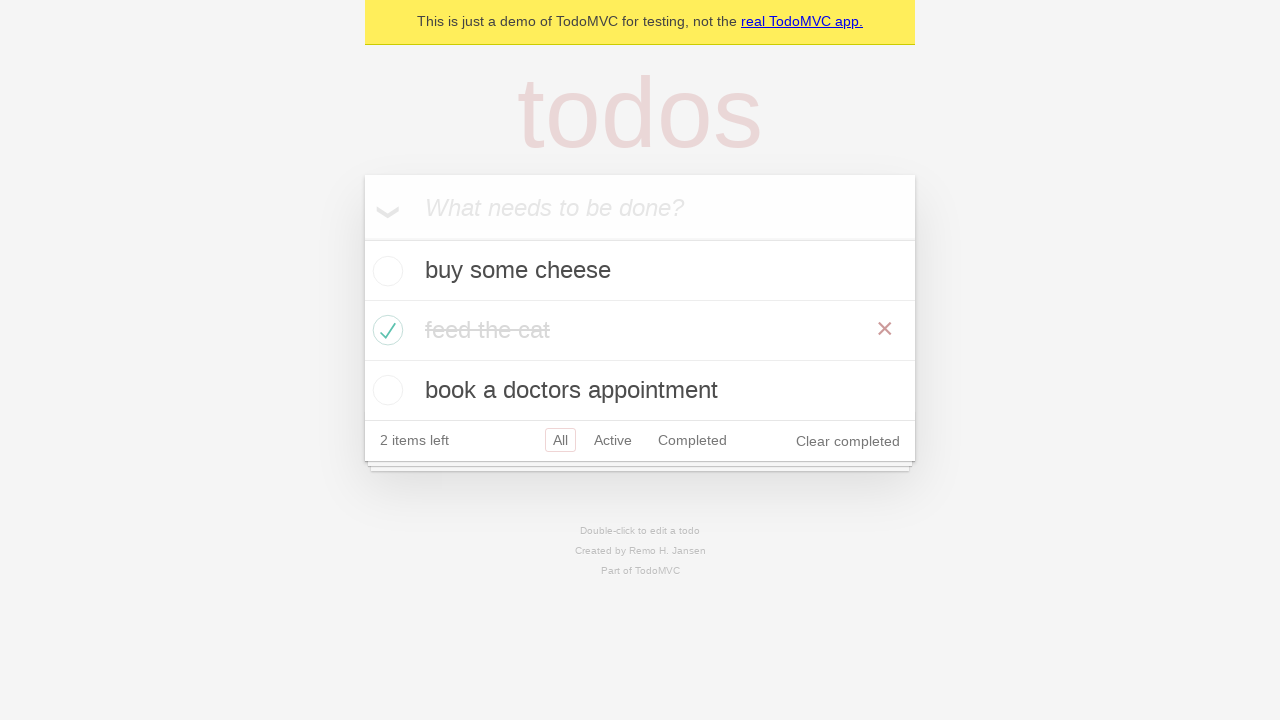

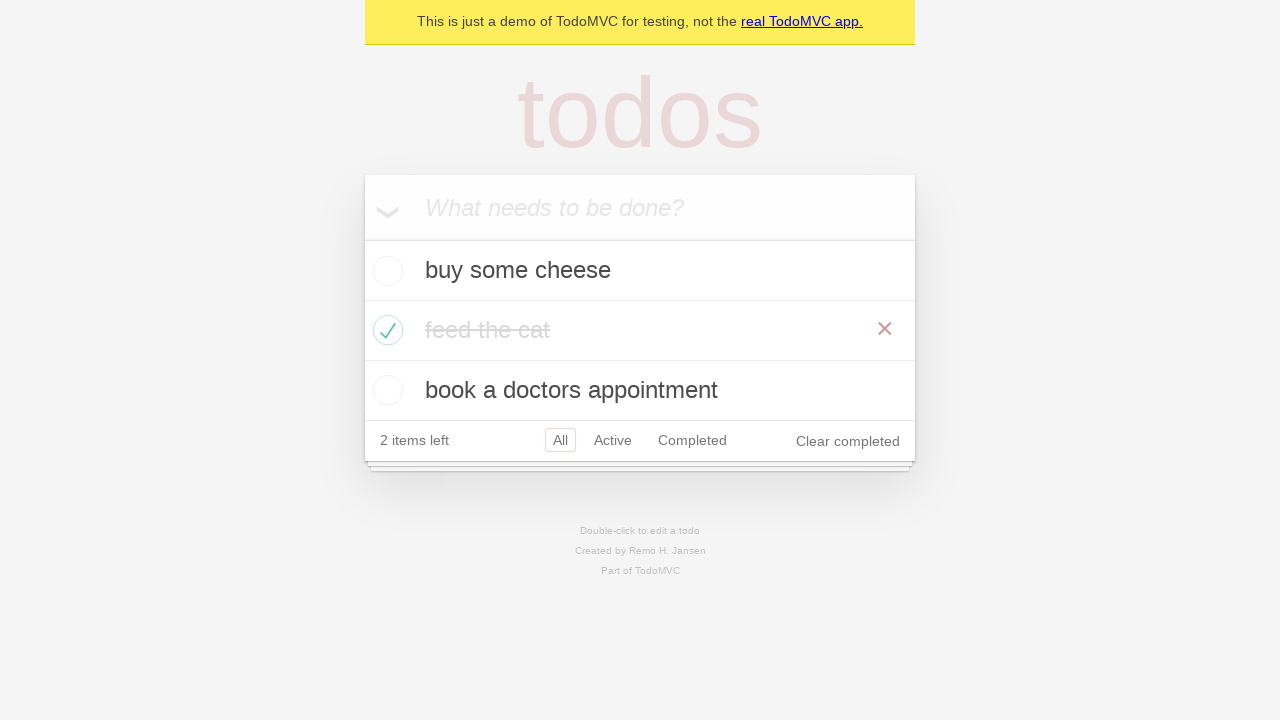